Tests JavaScript prompt box functionality by clicking to trigger an alert with textbox, entering text into the prompt, and dismissing it.

Starting URL: https://demo.automationtesting.in/Alerts.html

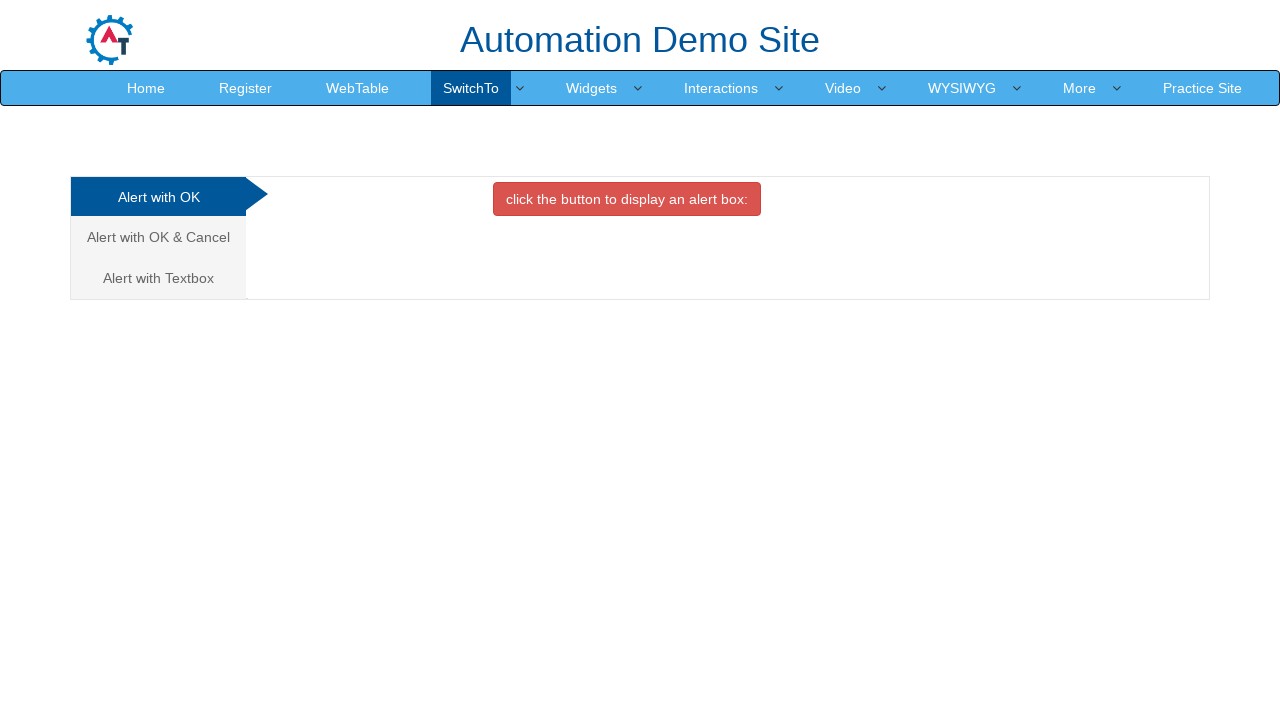

Clicked on 'Alert with Textbox' tab at (158, 278) on xpath=//a[contains(text(),'Alert with Textbox ')]
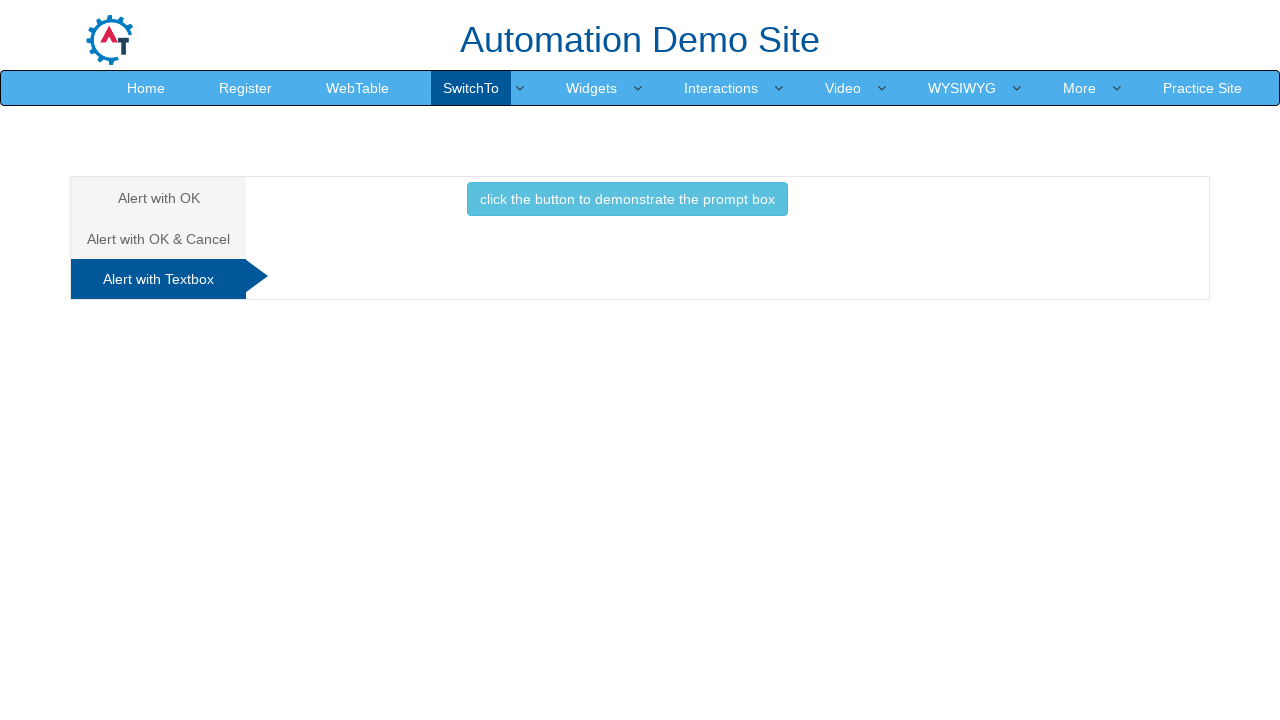

Clicked button to trigger prompt box at (627, 199) on xpath=//button[contains(text(),'click the button to demonstrate the prompt box '
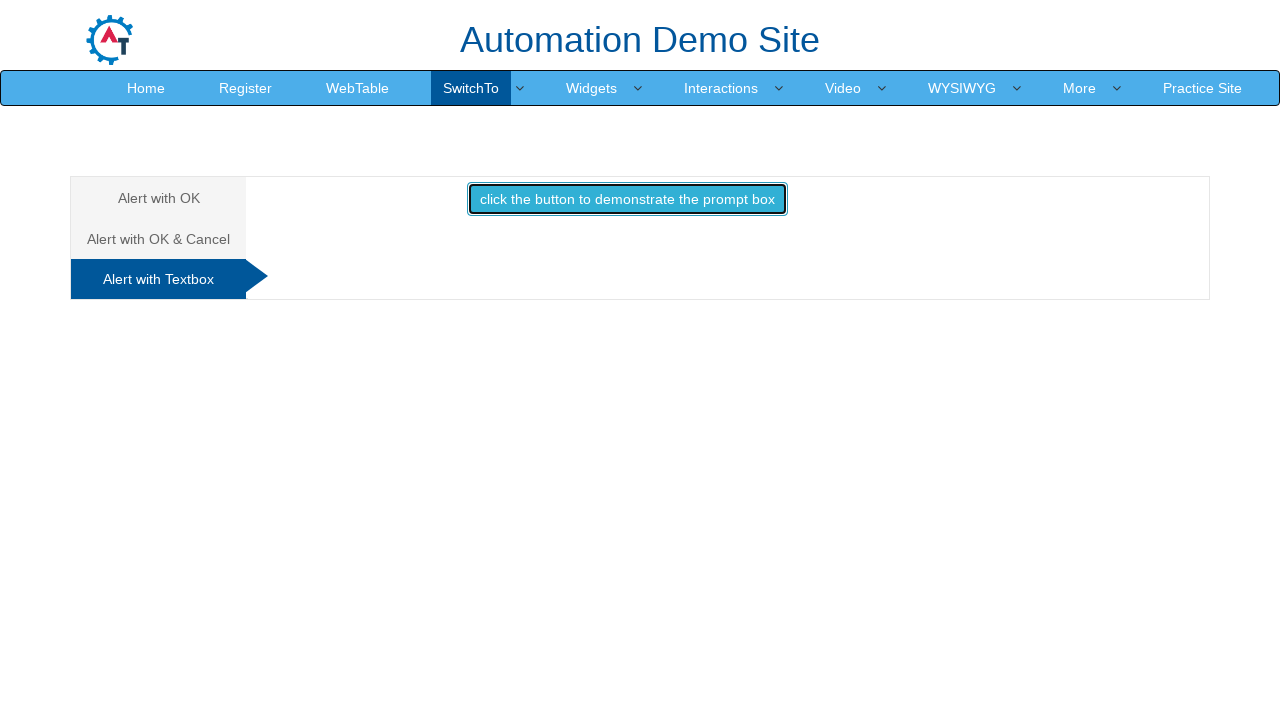

Set up dialog handler to dismiss prompts
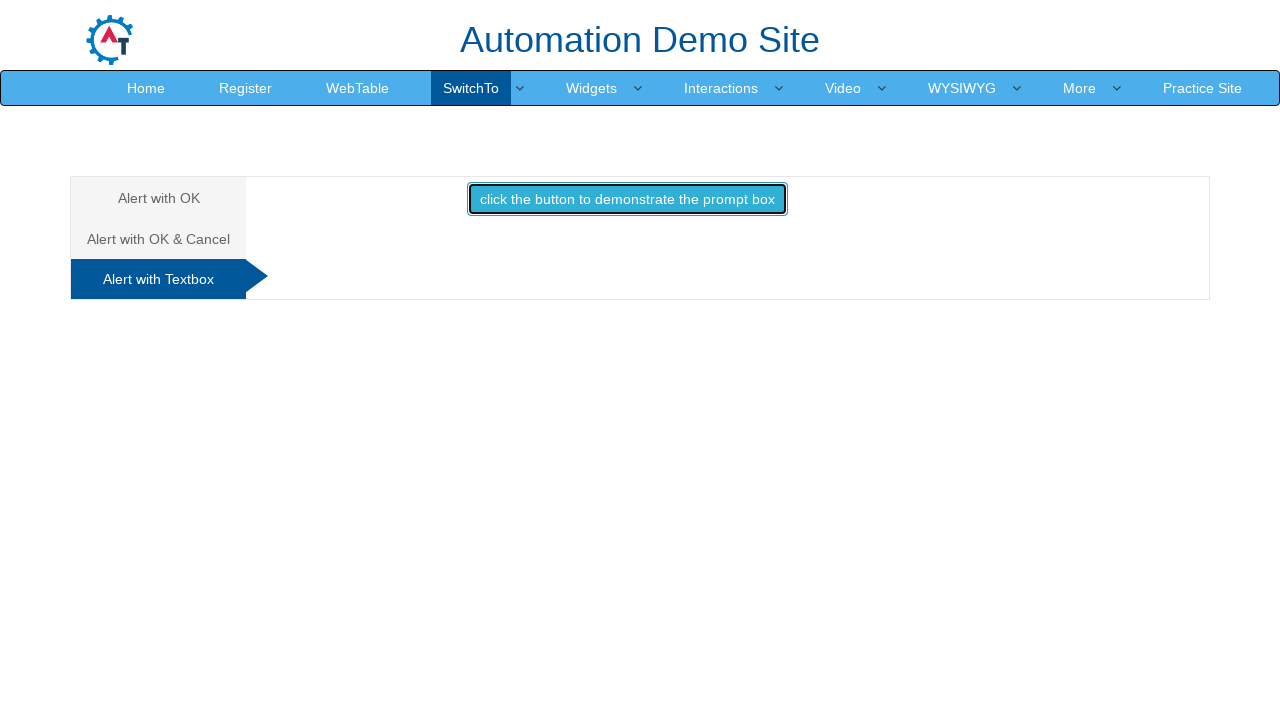

Clicked on 'Alert with Textbox' tab again at (158, 279) on xpath=//a[contains(text(),'Alert with Textbox ')]
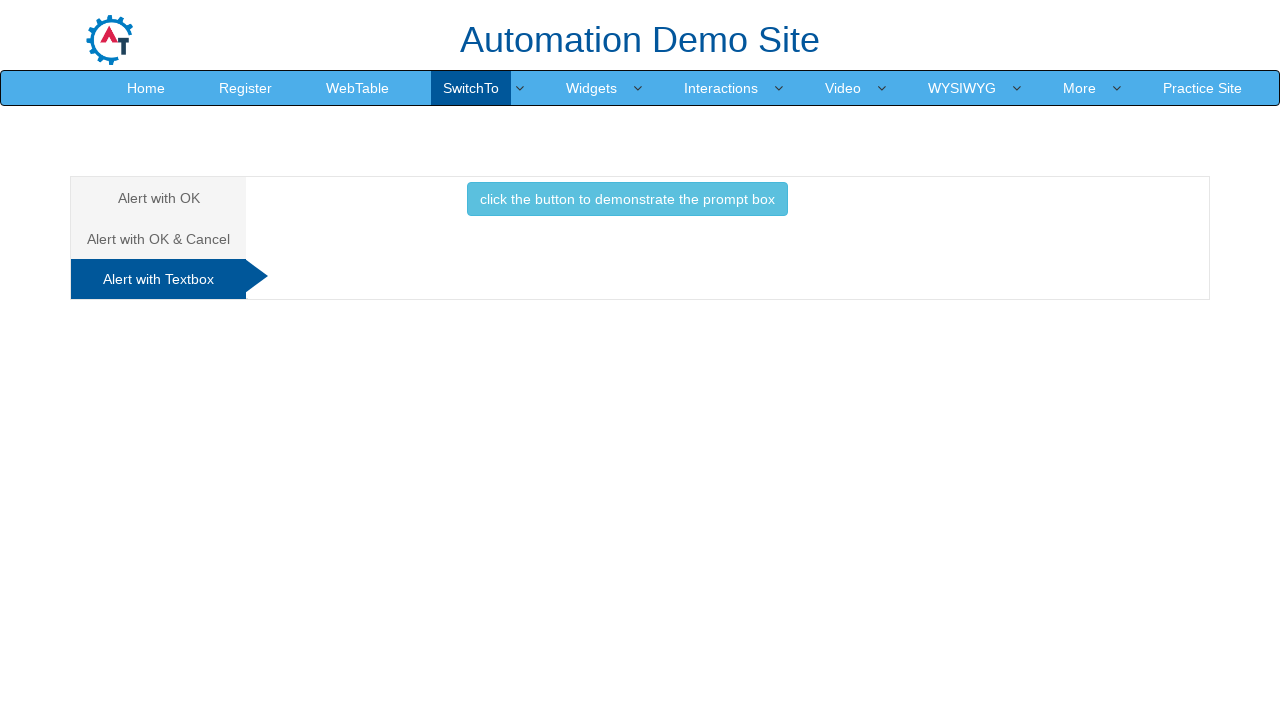

Clicked button to trigger prompt box again and dismissed it at (627, 199) on xpath=//button[contains(text(),'click the button to demonstrate the prompt box '
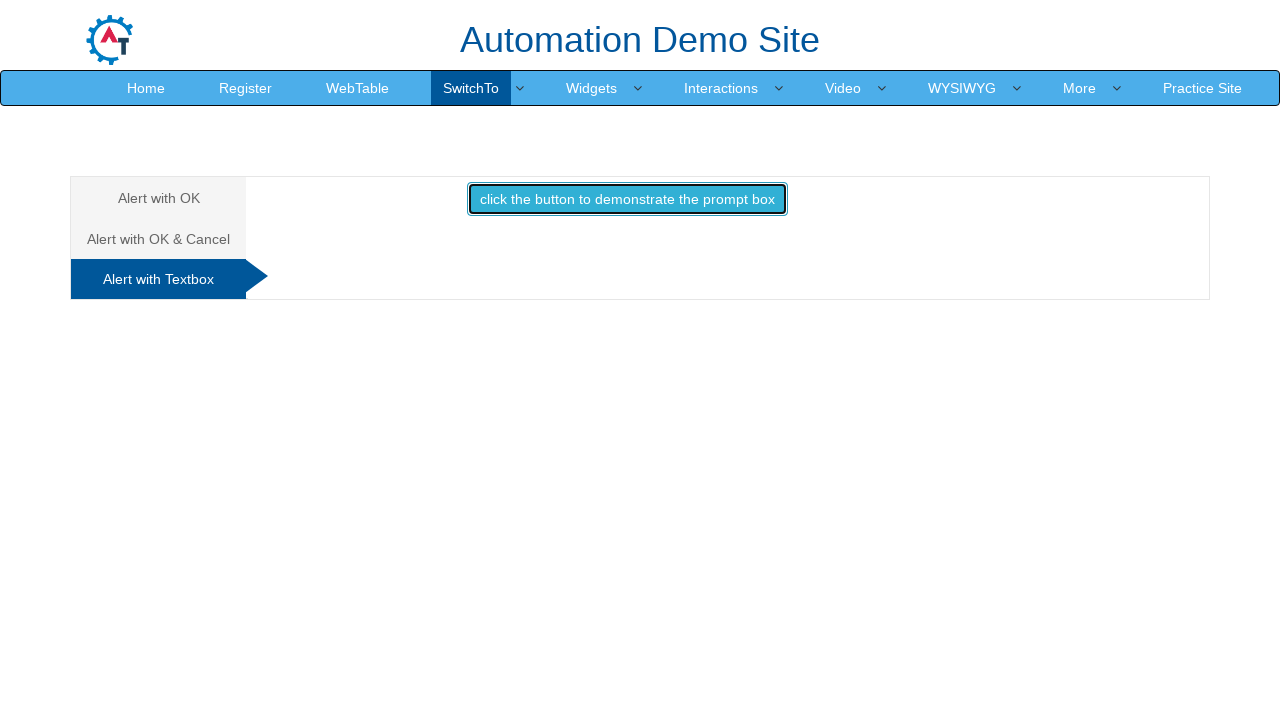

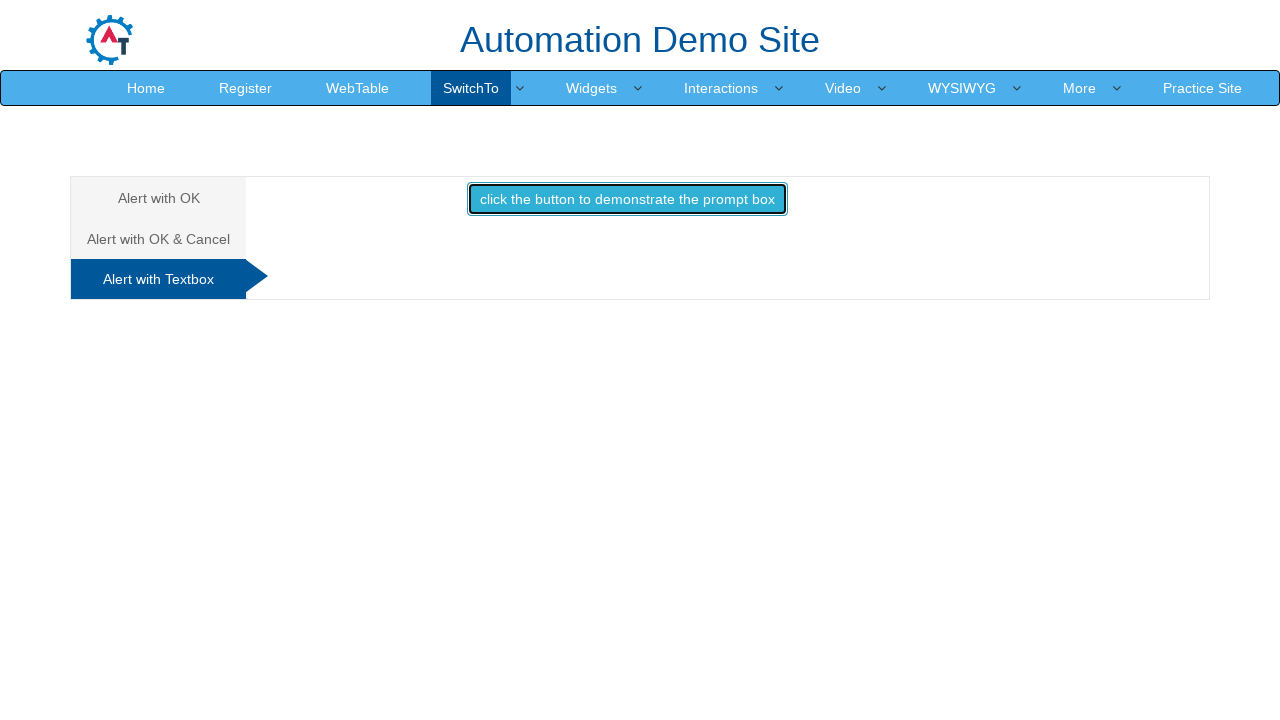